Tests keyboard input functionality by clicking on a name field, entering a name, and clicking a button on the Formy keypress practice page

Starting URL: https://formy-project.herokuapp.com/keypress

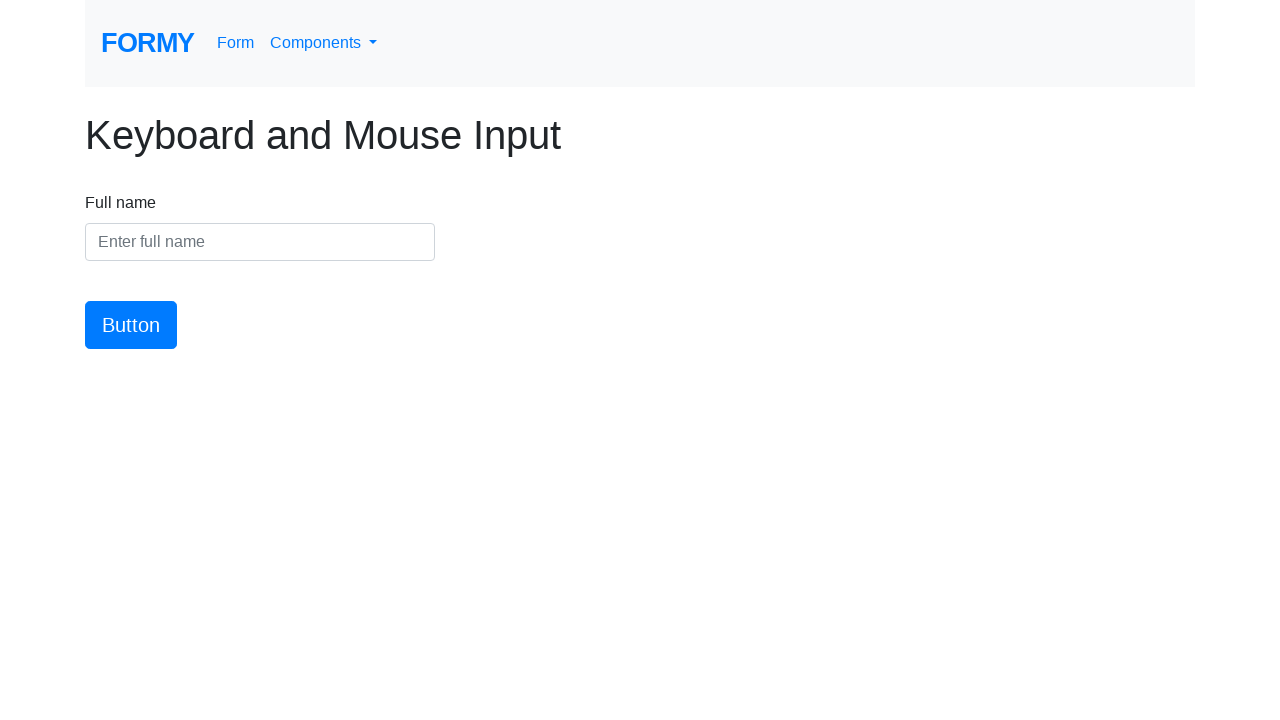

Clicked on the name input field at (260, 242) on #name
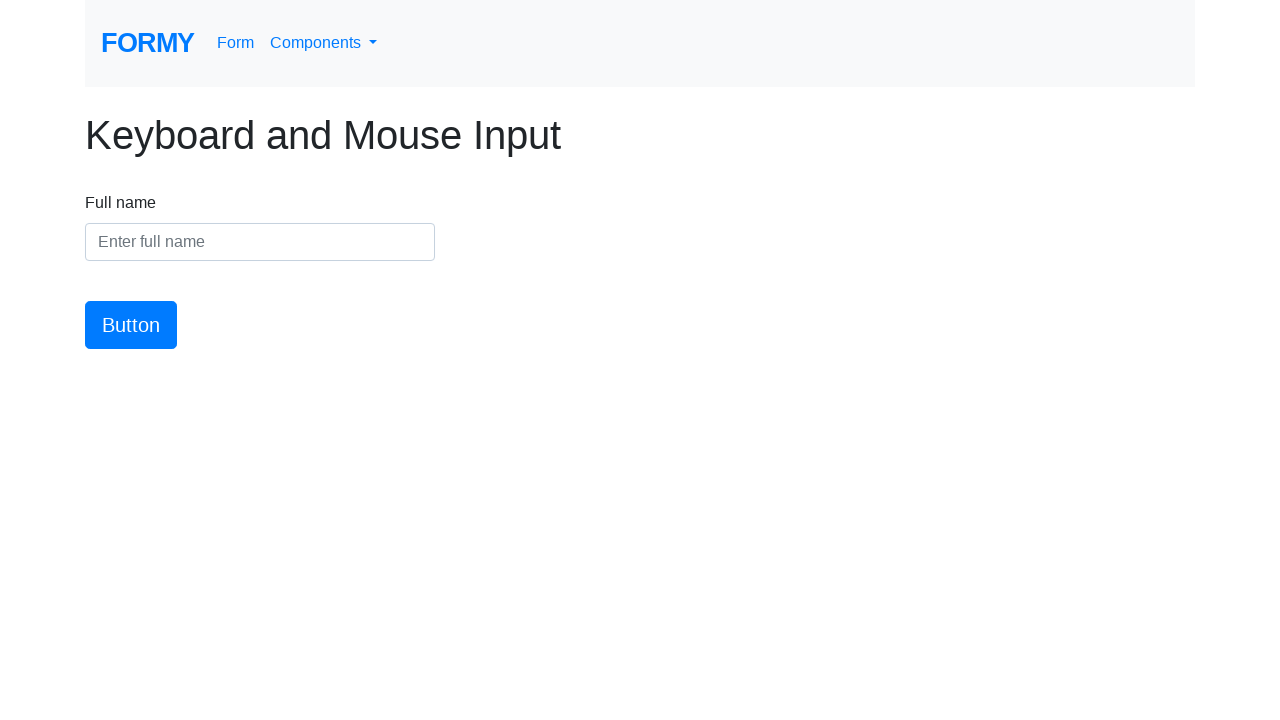

Entered 'Meagen Lewis' into the name field on #name
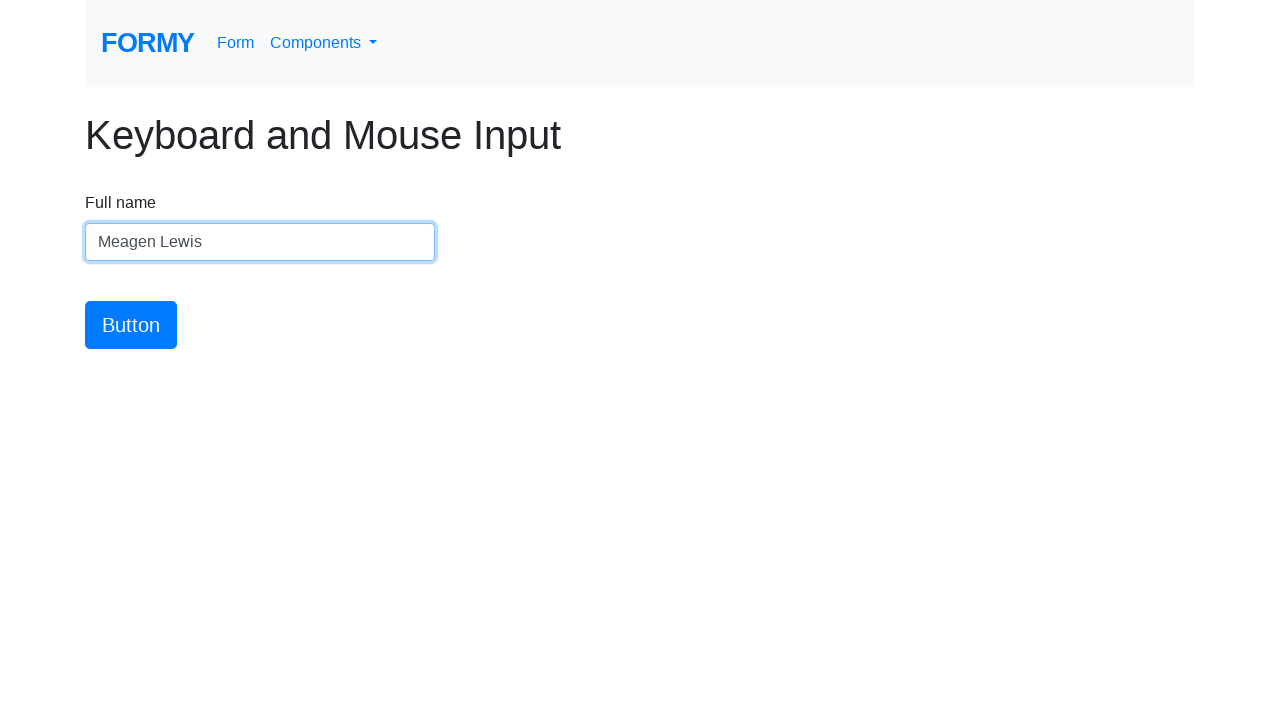

Clicked the submit button at (131, 325) on #button
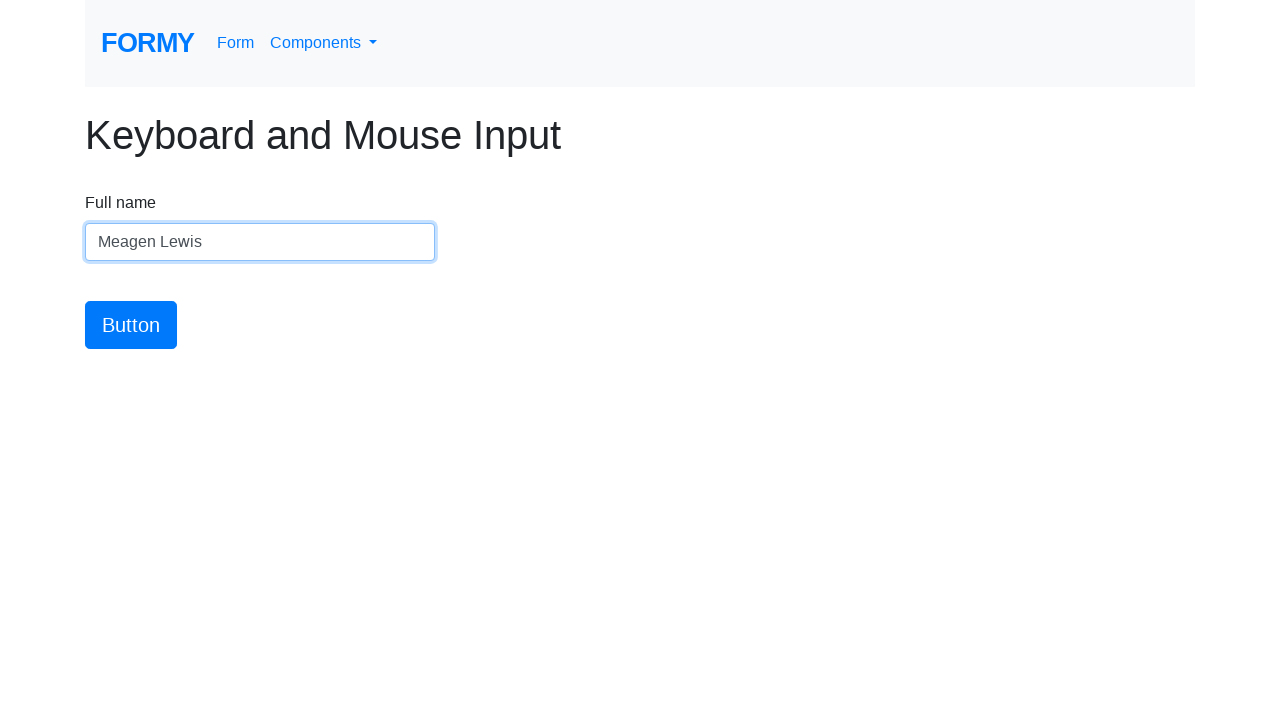

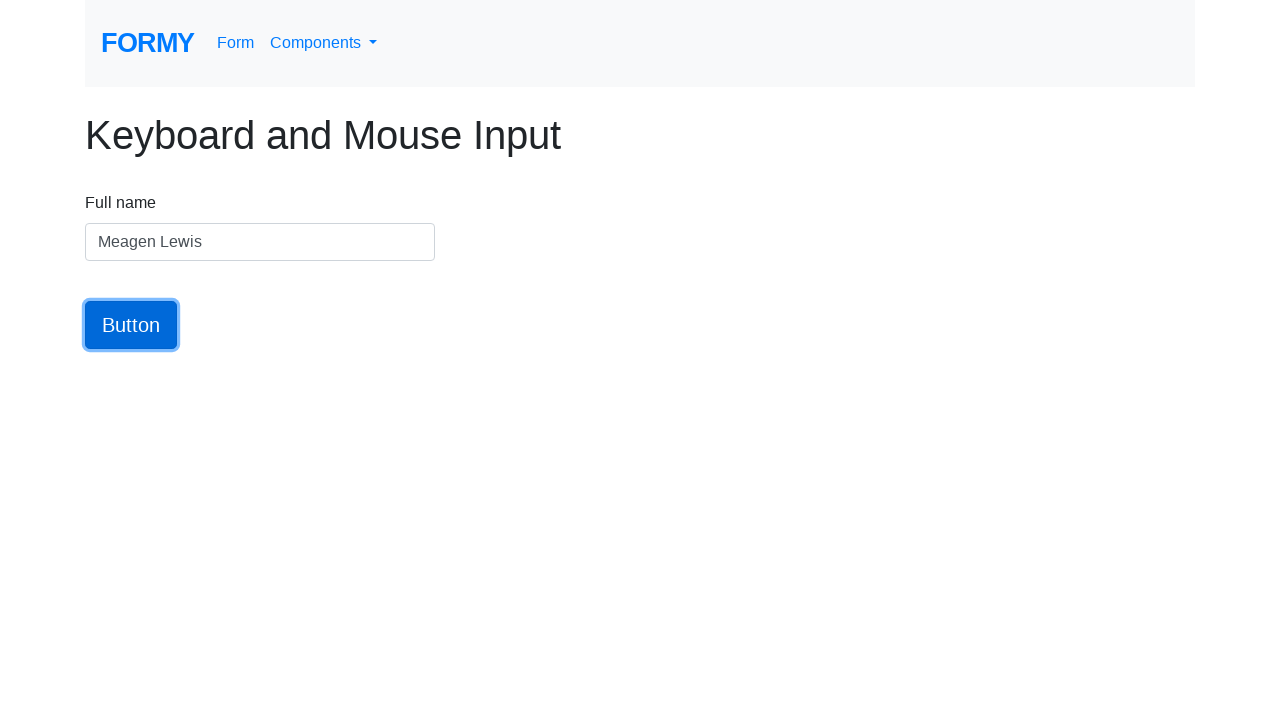